Navigates to OrangeHRM demo site and sets the browser window size

Starting URL: https://opensource-demo.orangehrmlive.com/

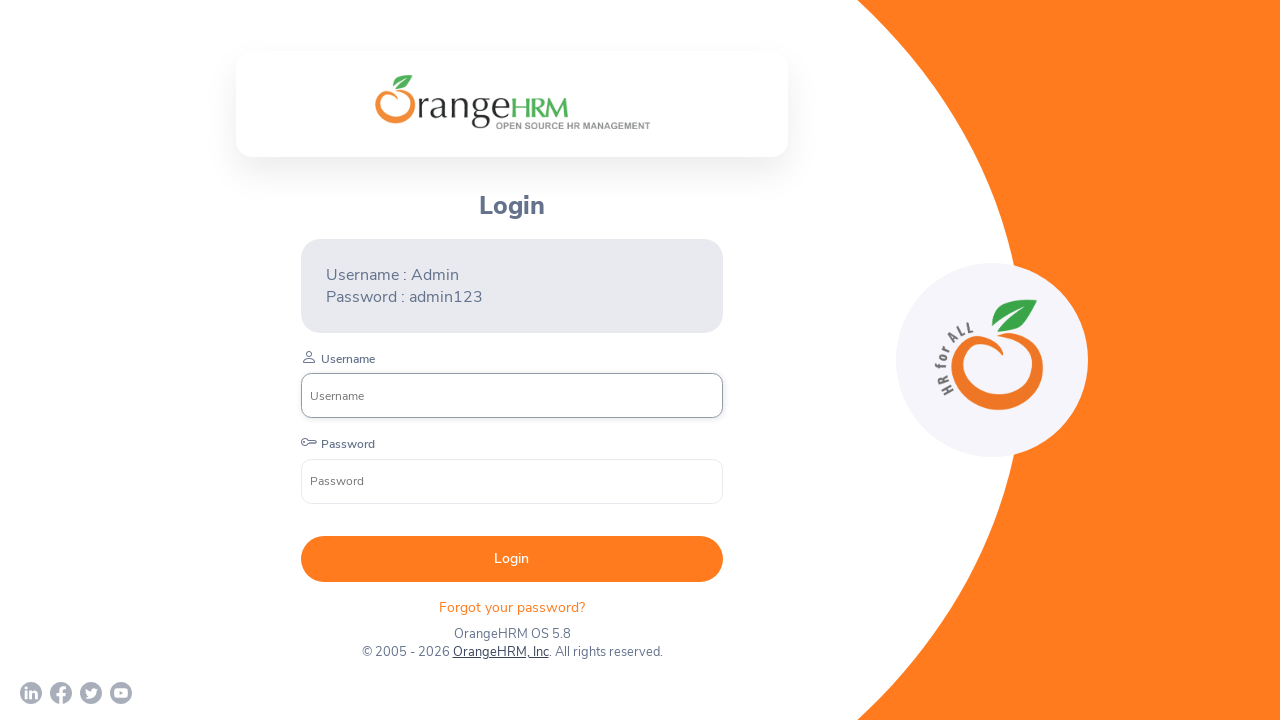

Set browser window size to 1594x860
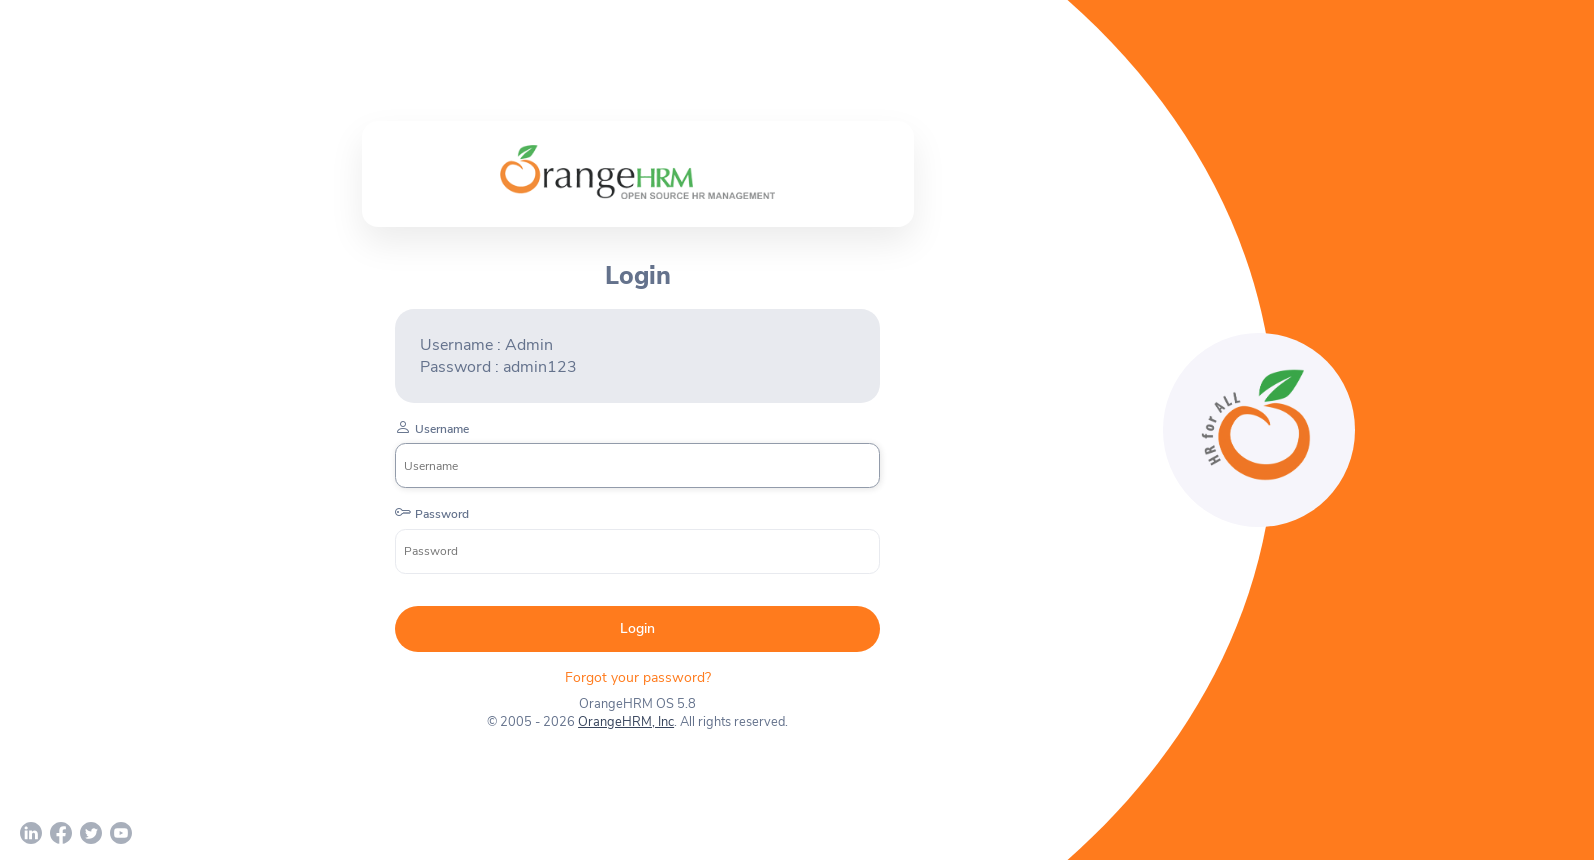

Navigated to OrangeHRM demo site at https://opensource-demo.orangehrmlive.com/
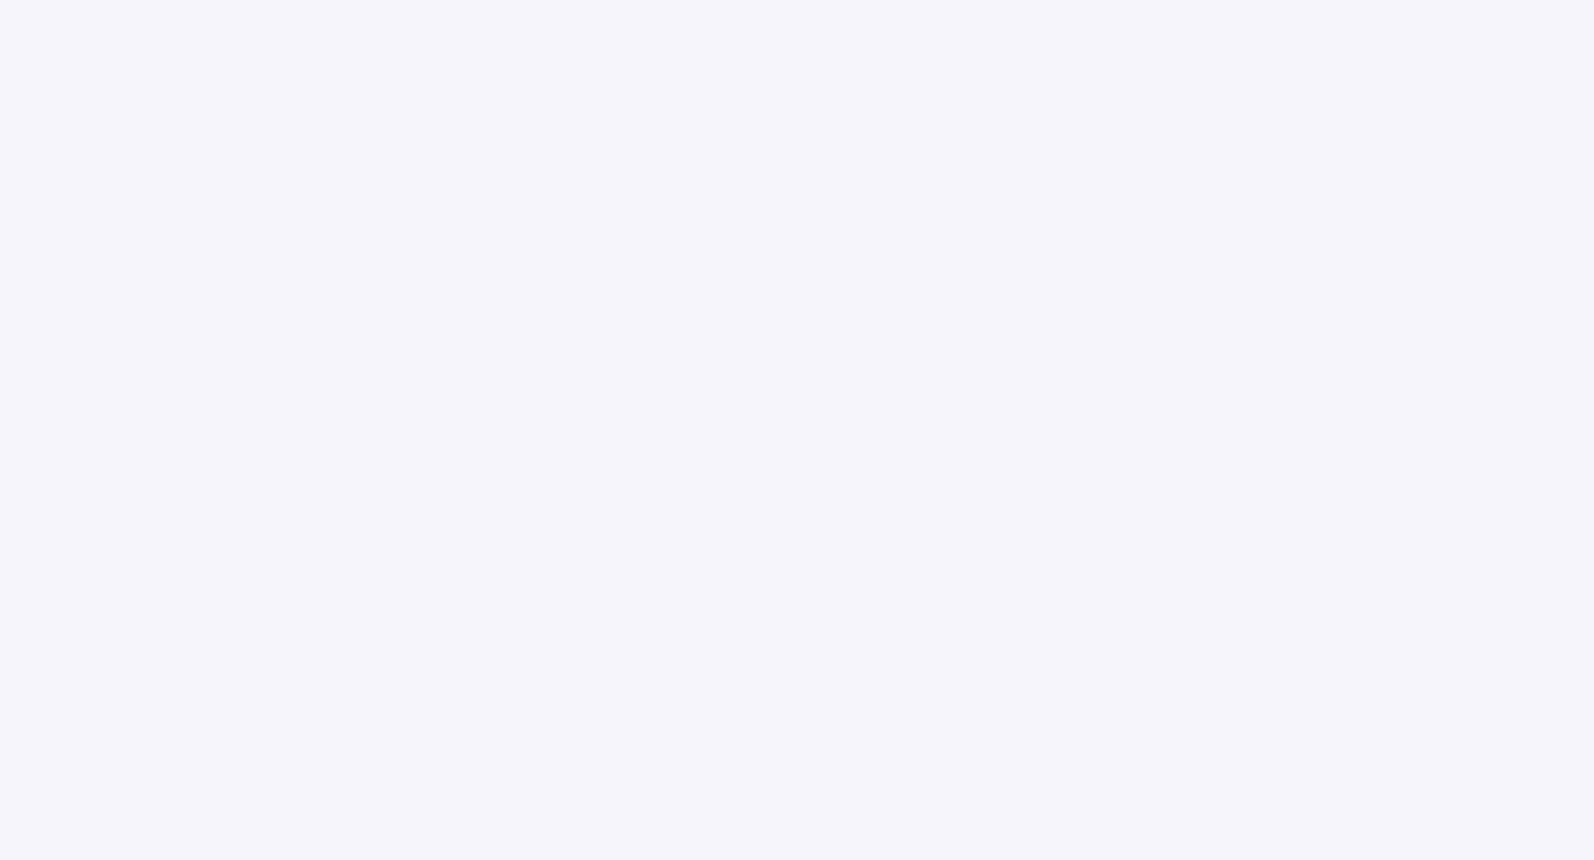

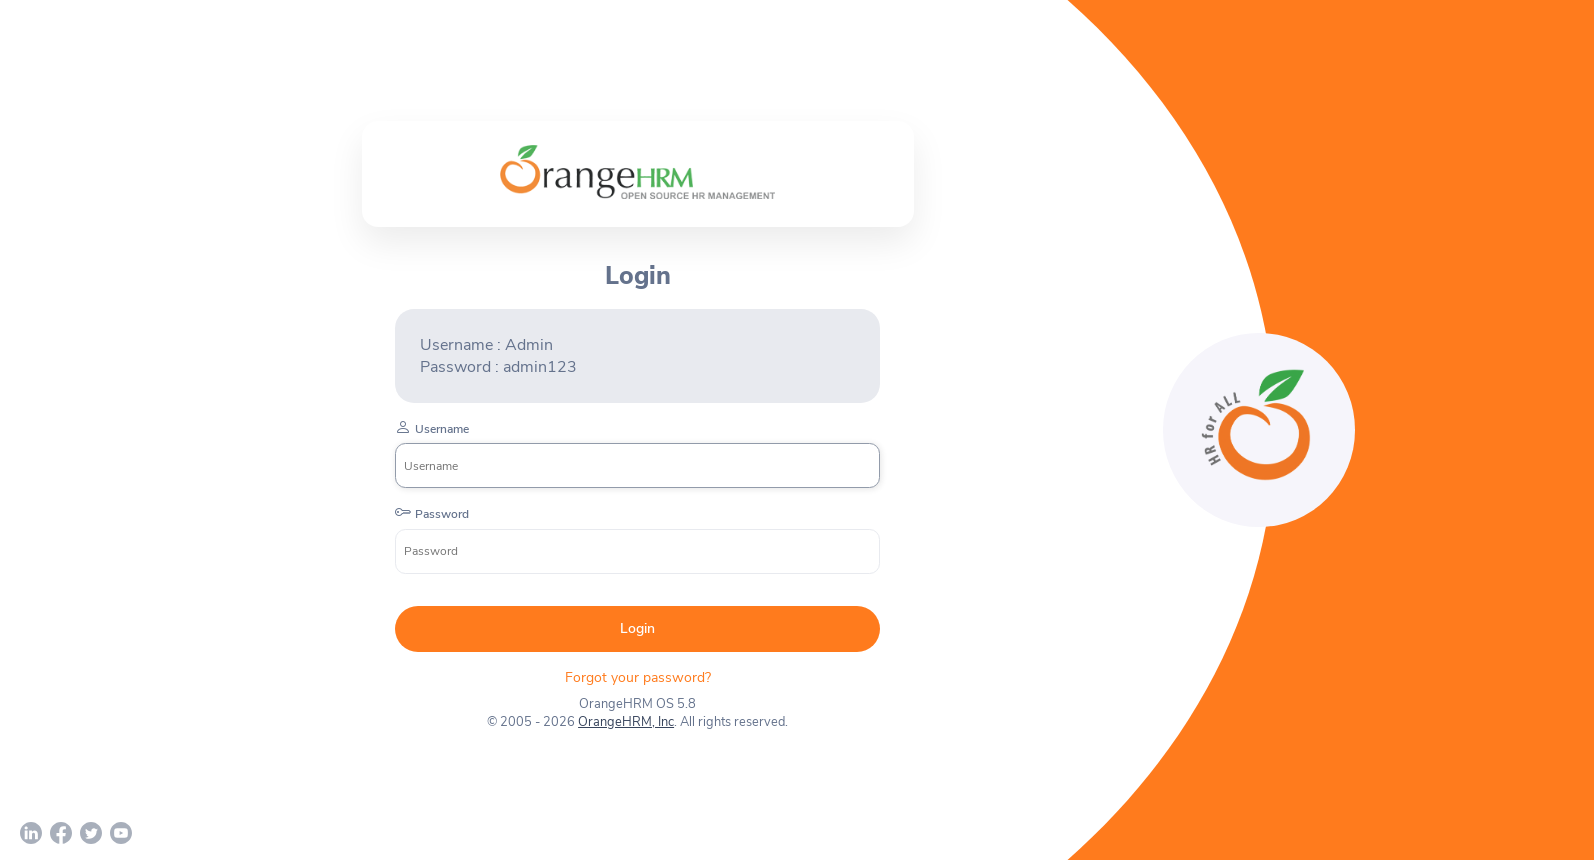